Tests editable/searchable dropdown by typing country names (Albania, Benin, Austria) and selecting from filtered results

Starting URL: https://react.semantic-ui.com/maximize/dropdown-example-search-selection/

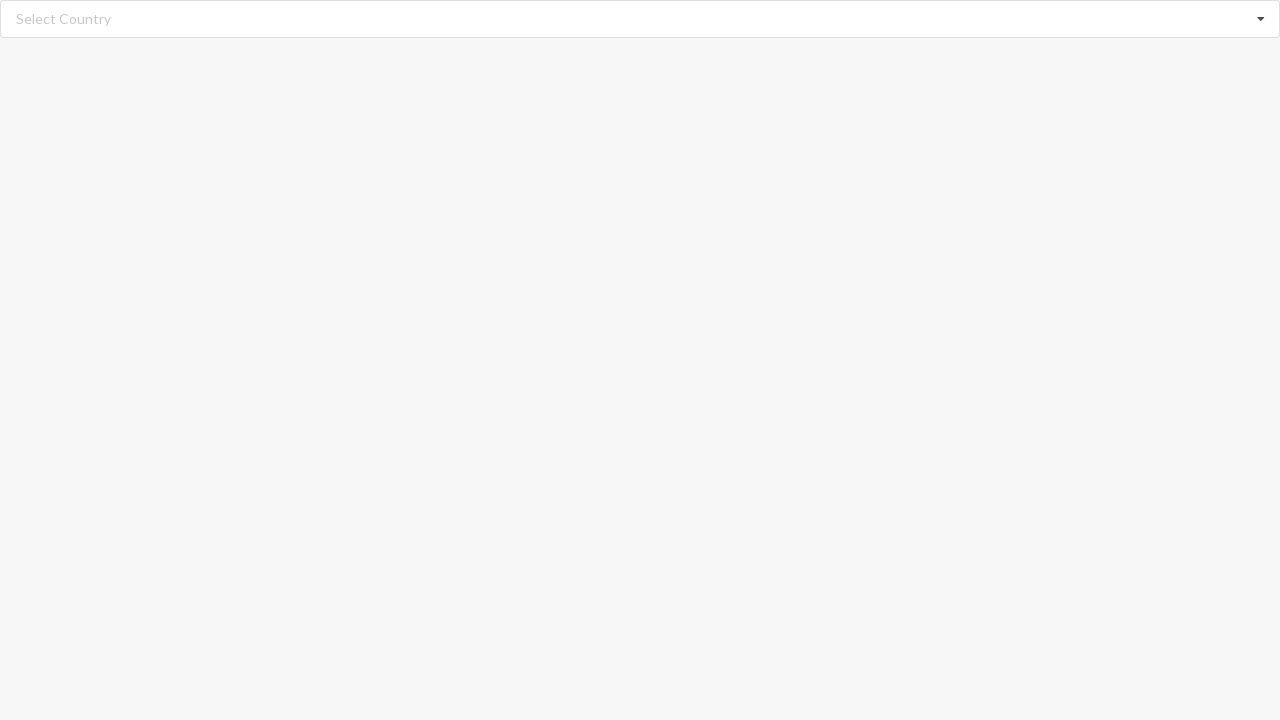

Search input field became available
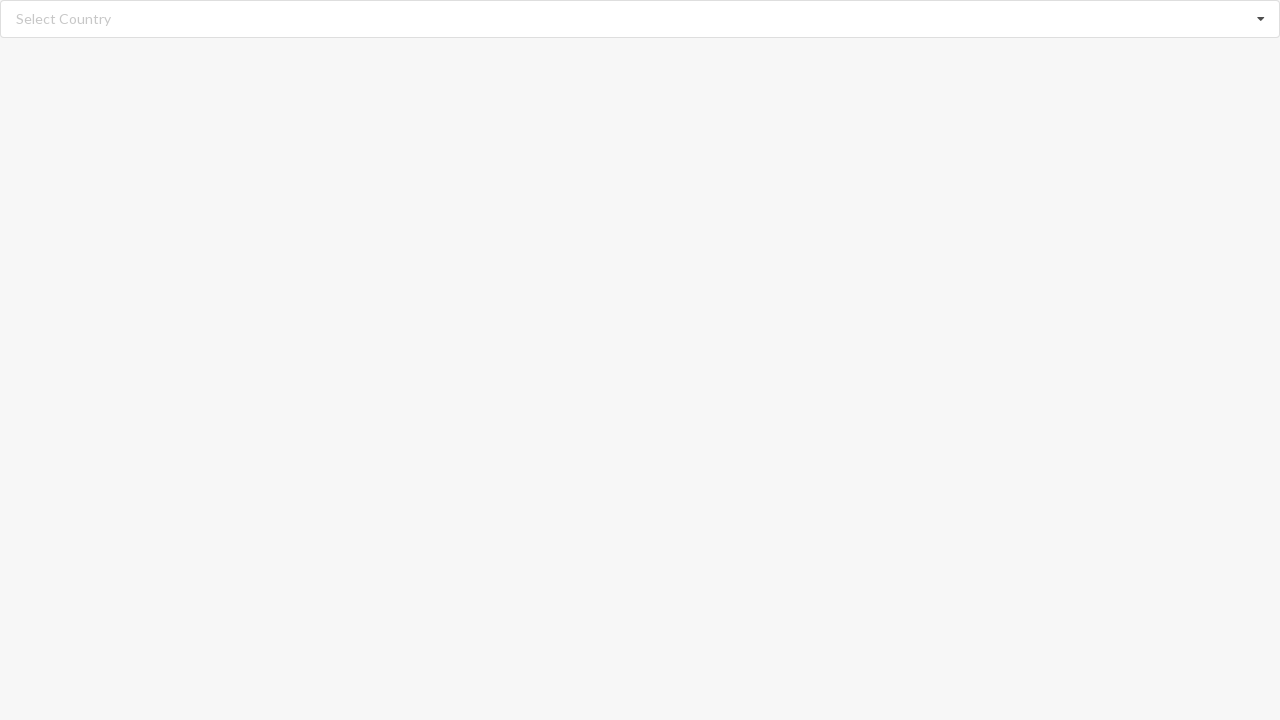

Typed 'Albania' in search field on //input[@class='search']
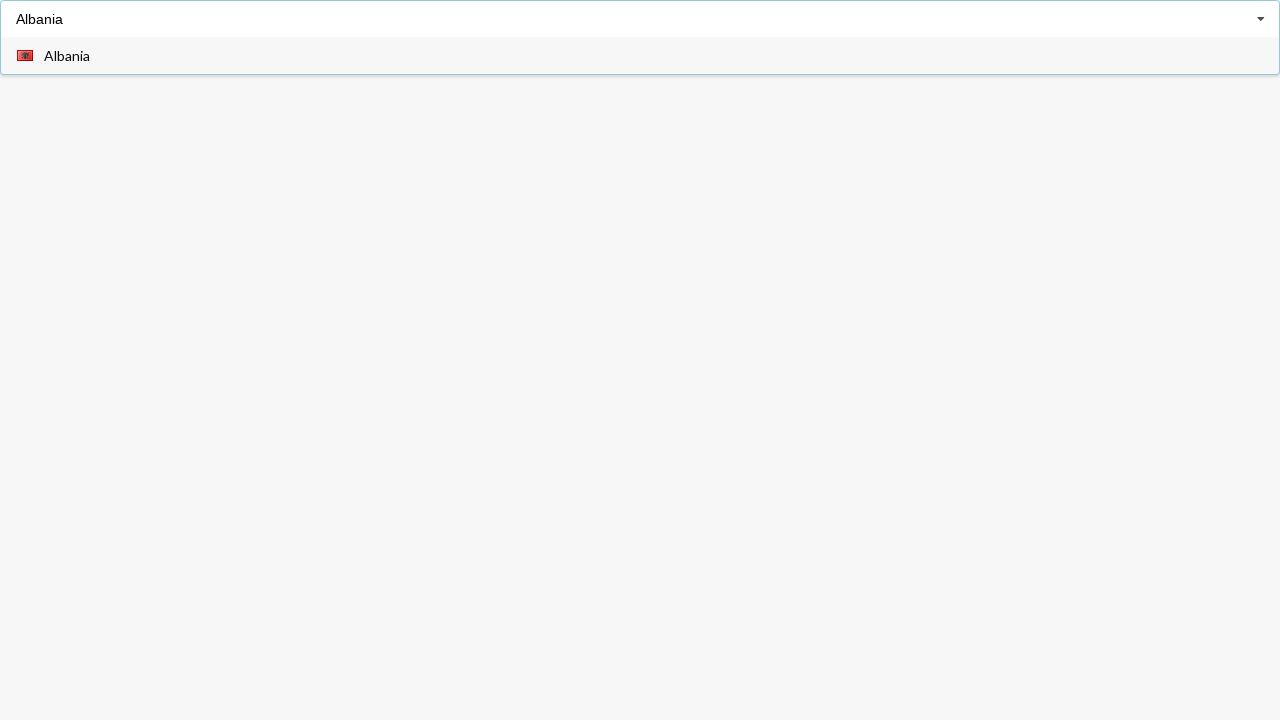

Dropdown options appeared for 'Albania'
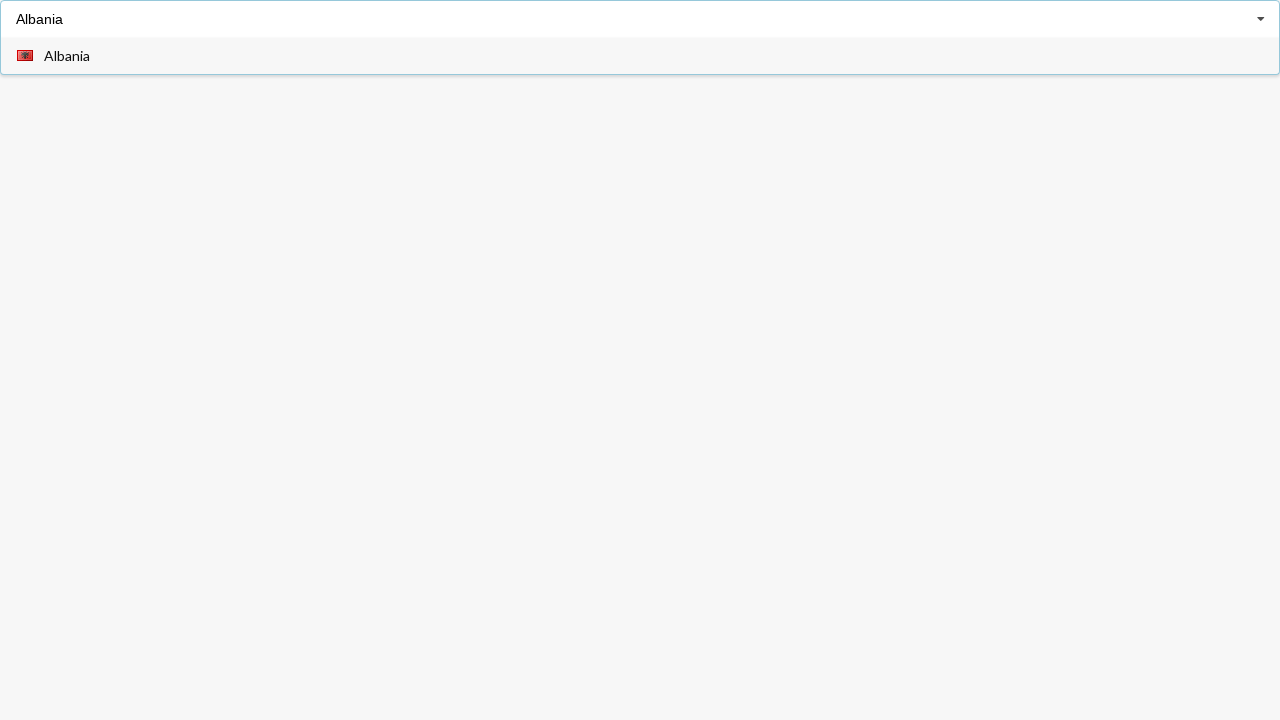

Selected 'Albania' from dropdown at (67, 56) on xpath=//div[@role='option']//span[text()='Albania']
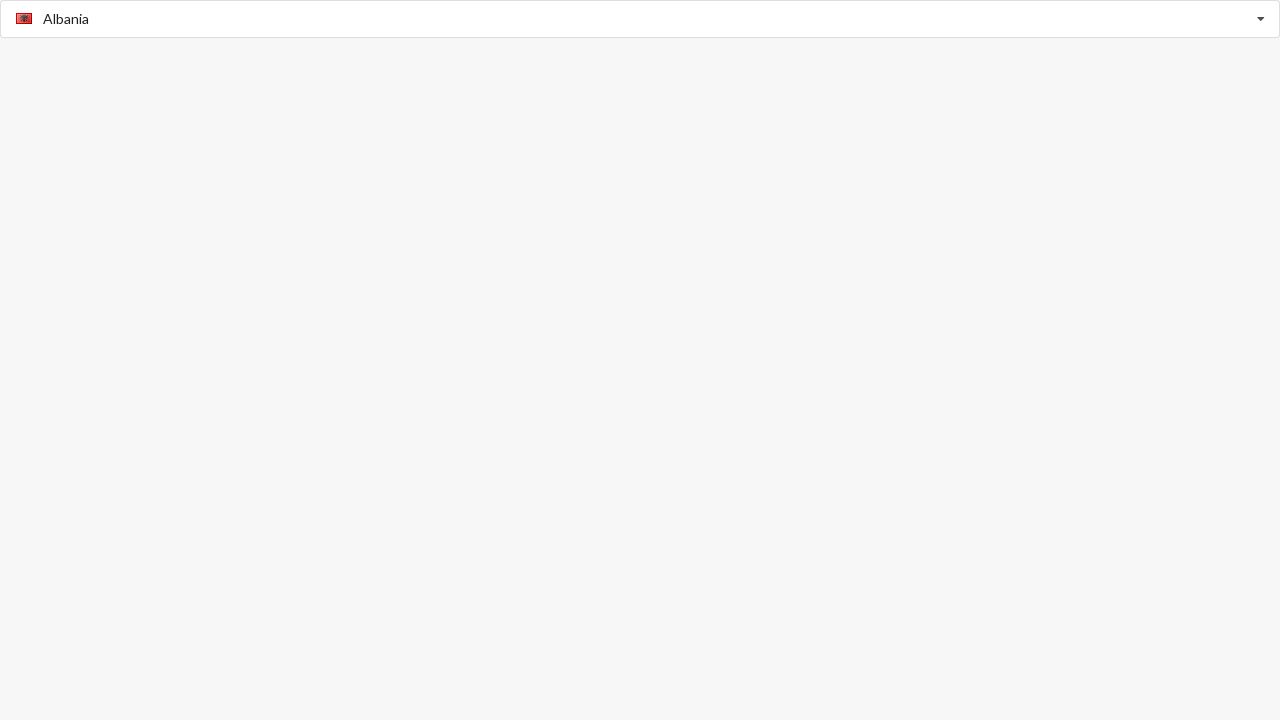

Typed 'Benin' in search field on //input[@class='search']
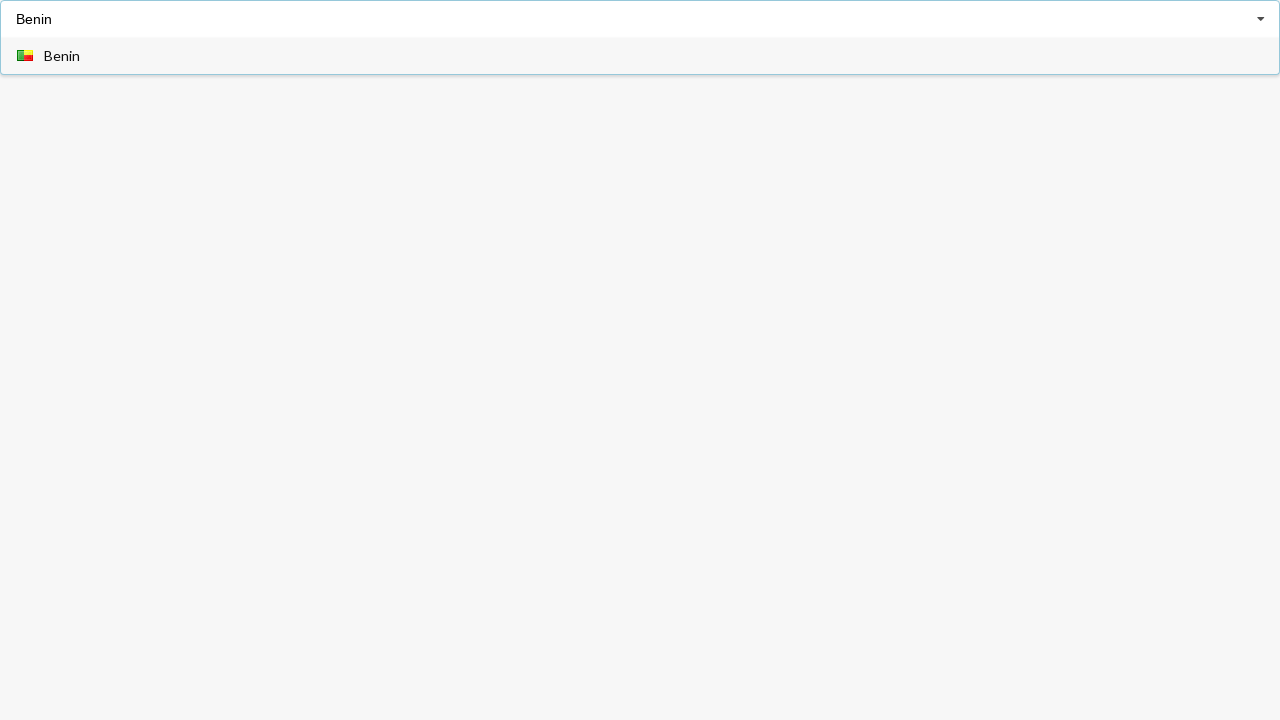

Dropdown options appeared for 'Benin'
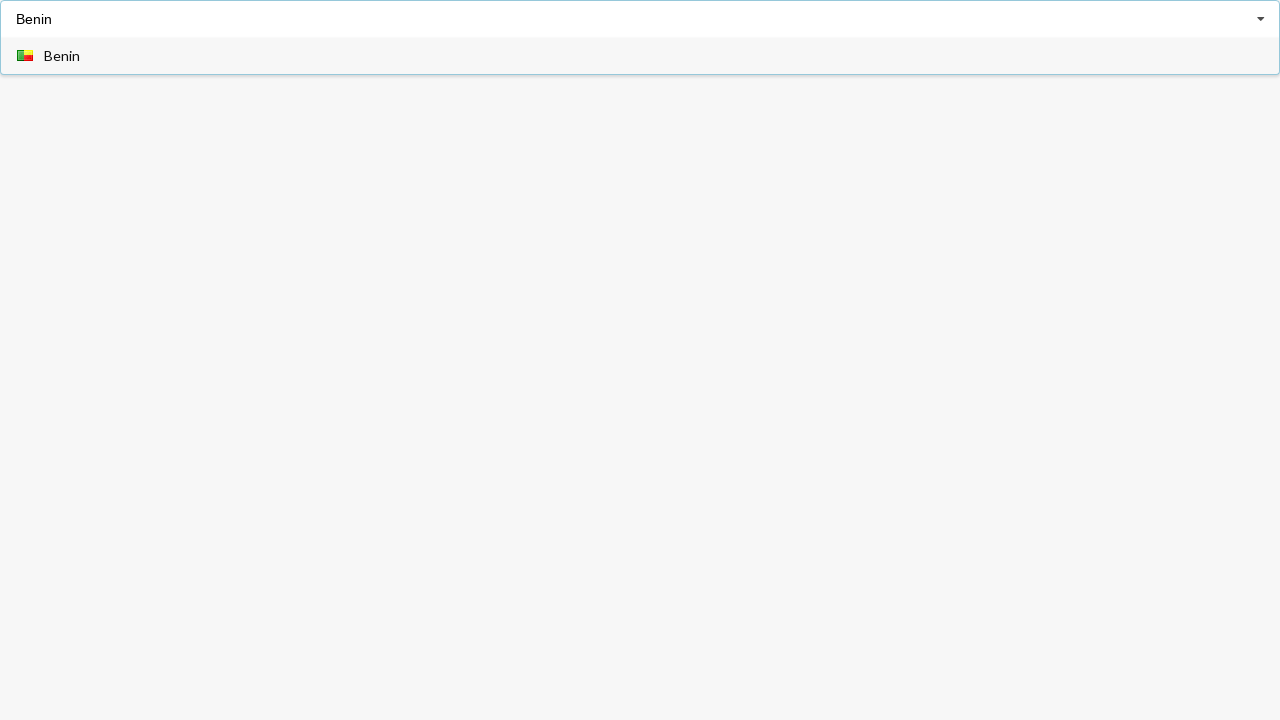

Selected 'Benin' from dropdown at (62, 56) on xpath=//div[@role='option']//span[text()='Benin']
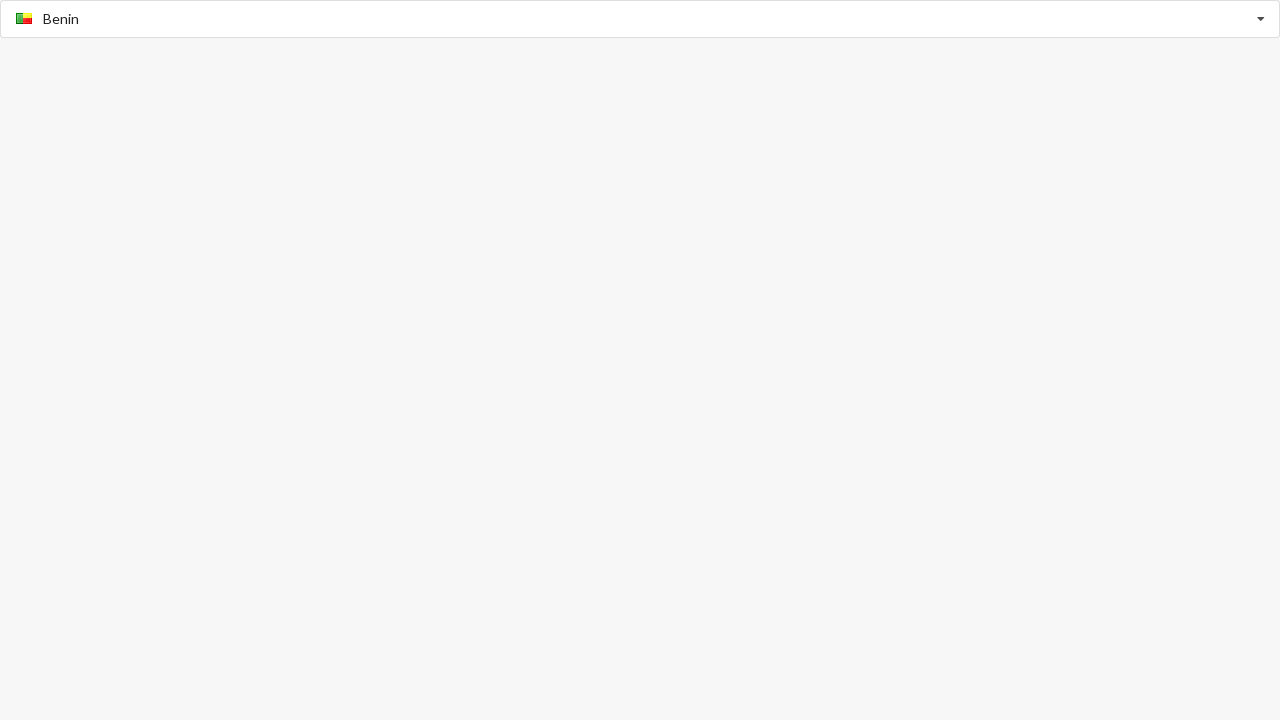

Typed 'Austria' in search field on //input[@class='search']
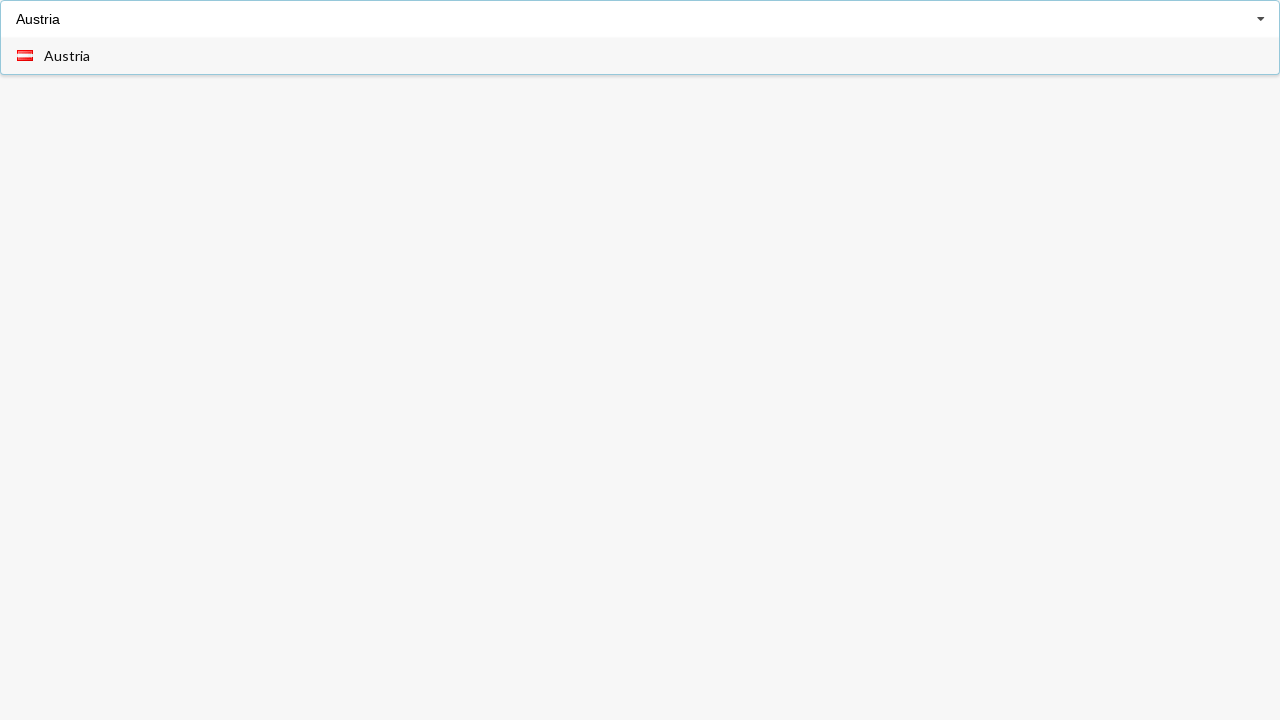

Pressed Tab to select 'Austria' from filtered results on //input[@class='search']
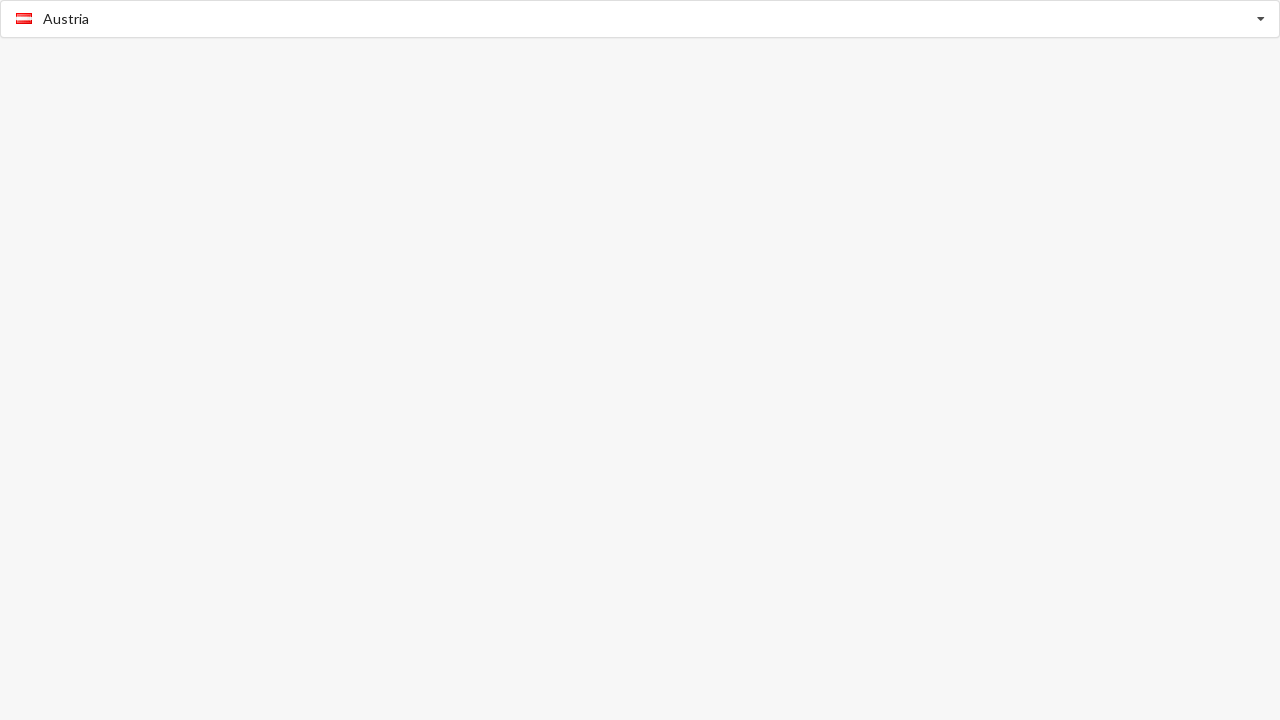

Typed 'Albania' in search field for second selection on //input[@class='search']
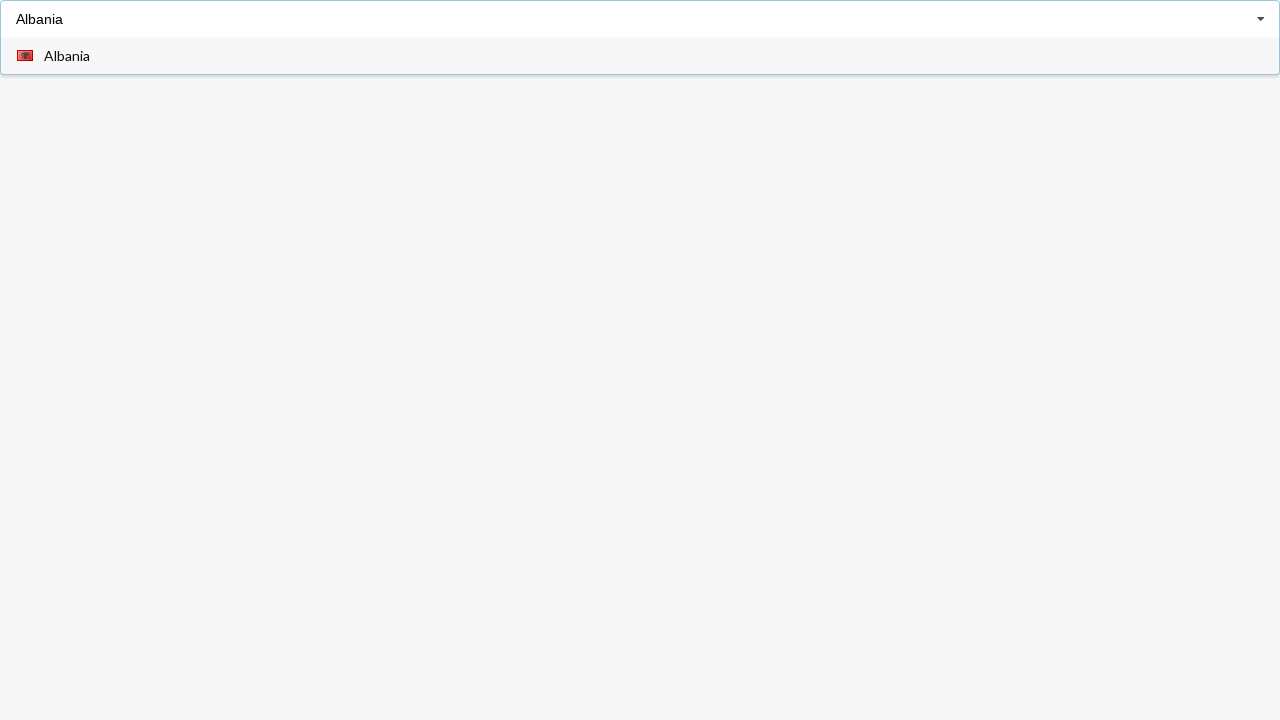

Pressed Tab to select 'Albania' from filtered results on //input[@class='search']
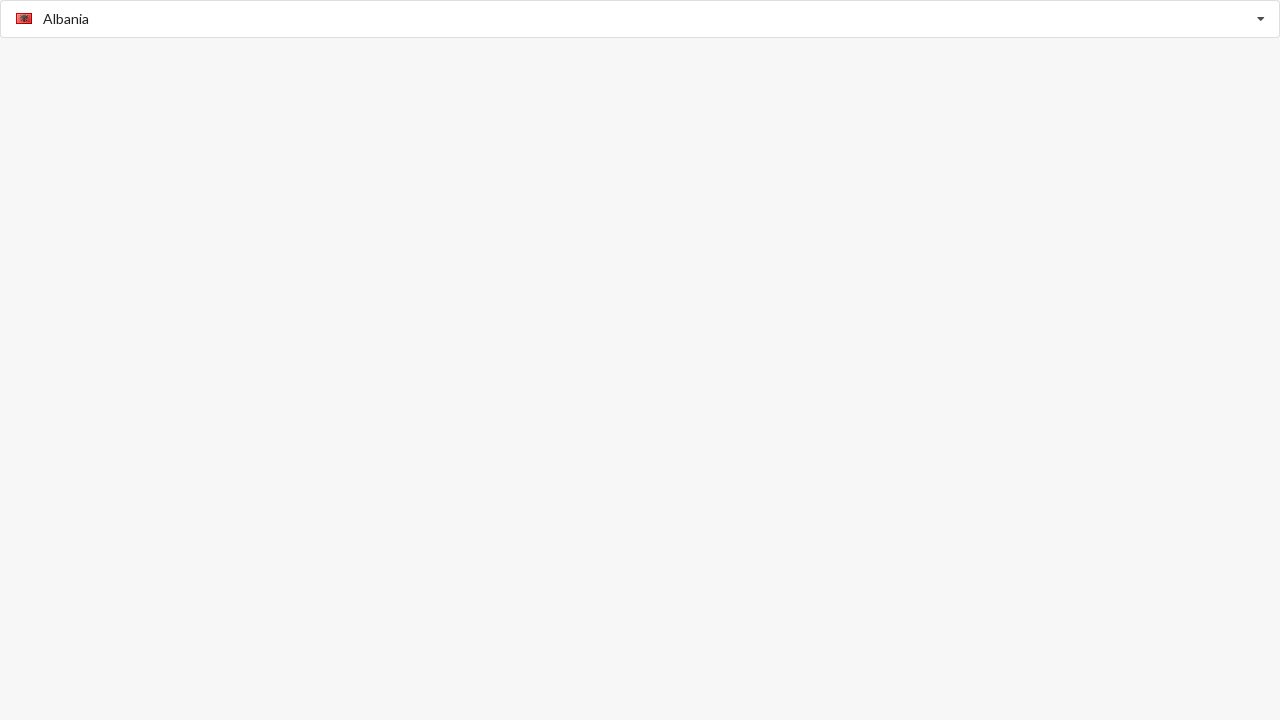

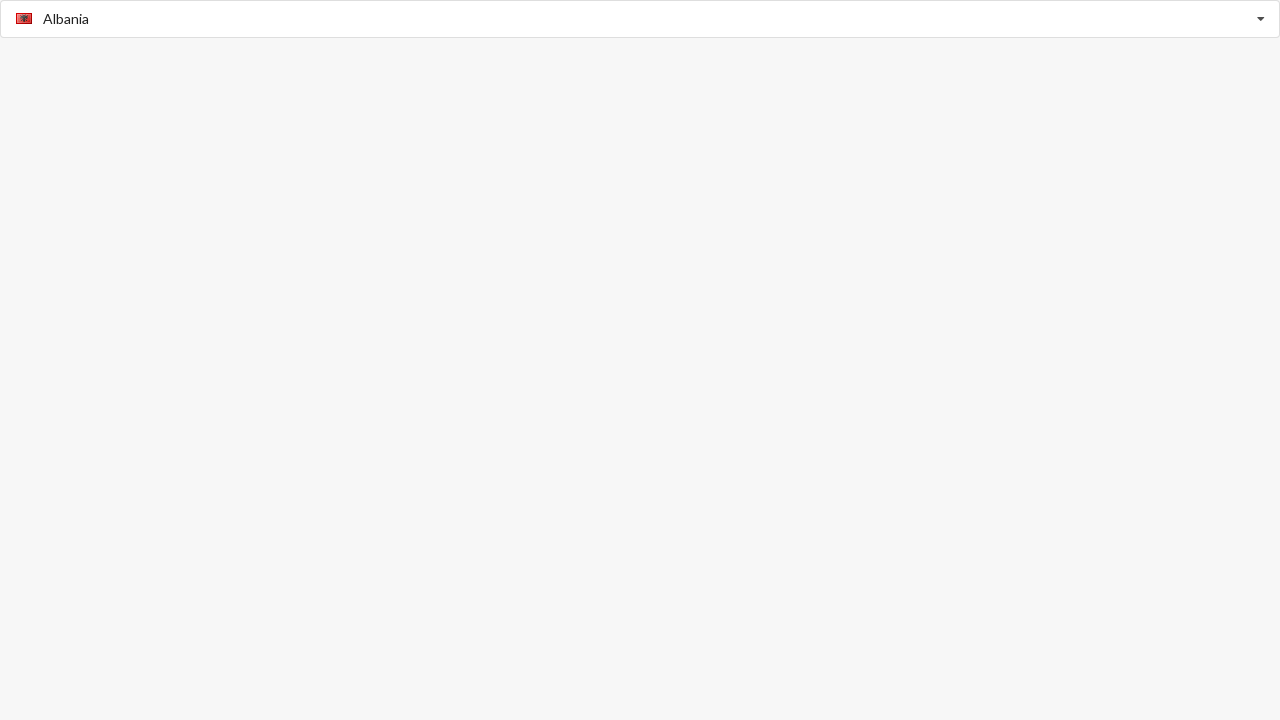